Tests a text box form by filling in full name, email, current address, and permanent address fields, then submitting the form.

Starting URL: https://demoqa.com/text-box

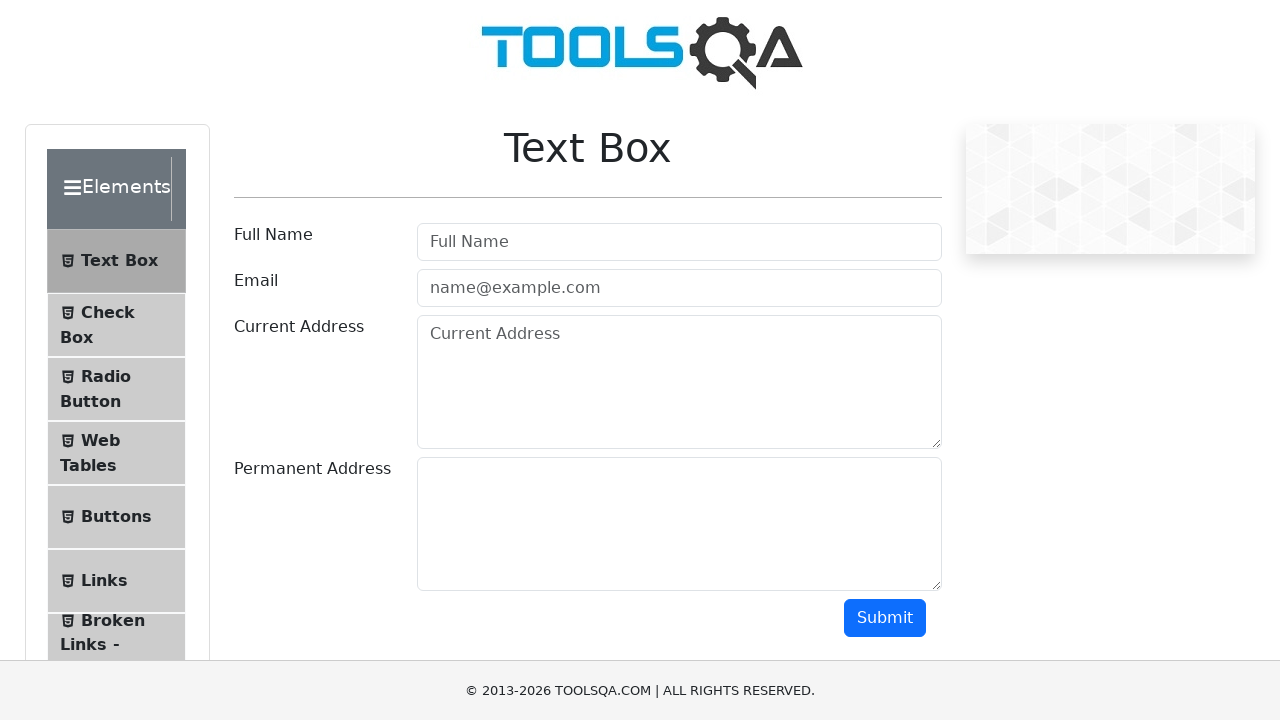

Filled full name field with 'Meriç Sökeli' on #userName
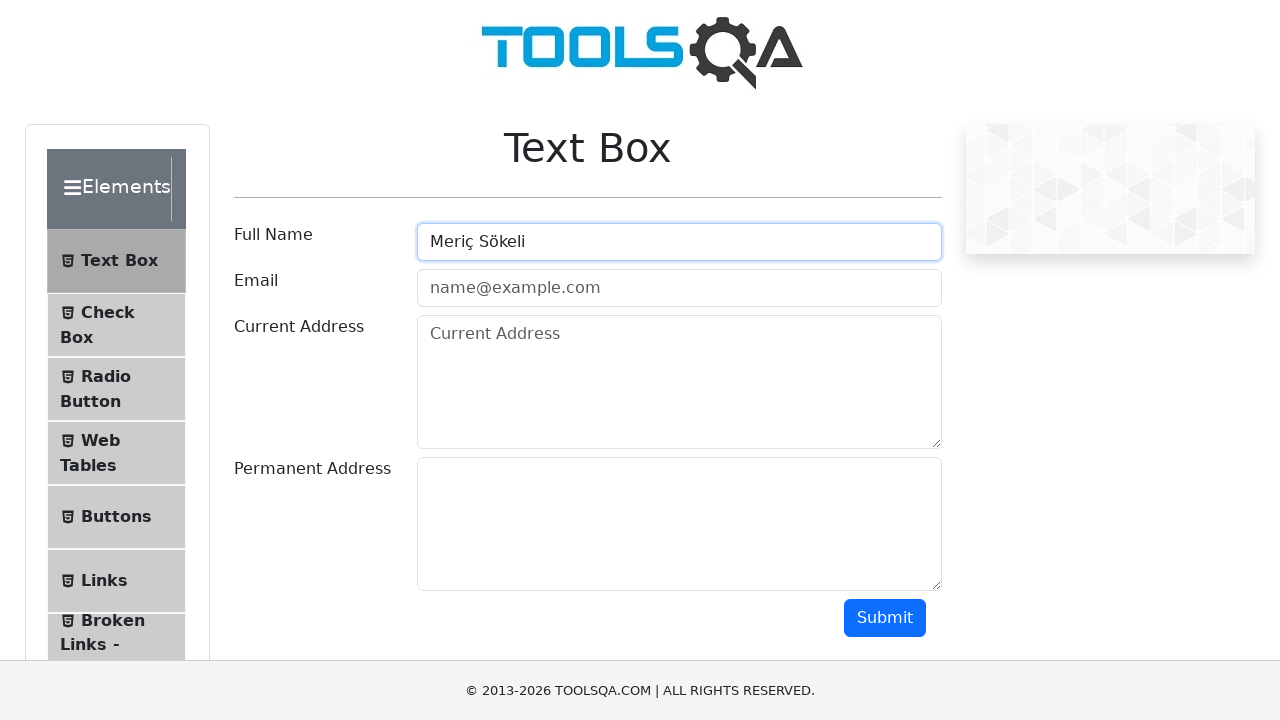

Filled email field with 'mericsokeli09@gmail.com' on #userEmail
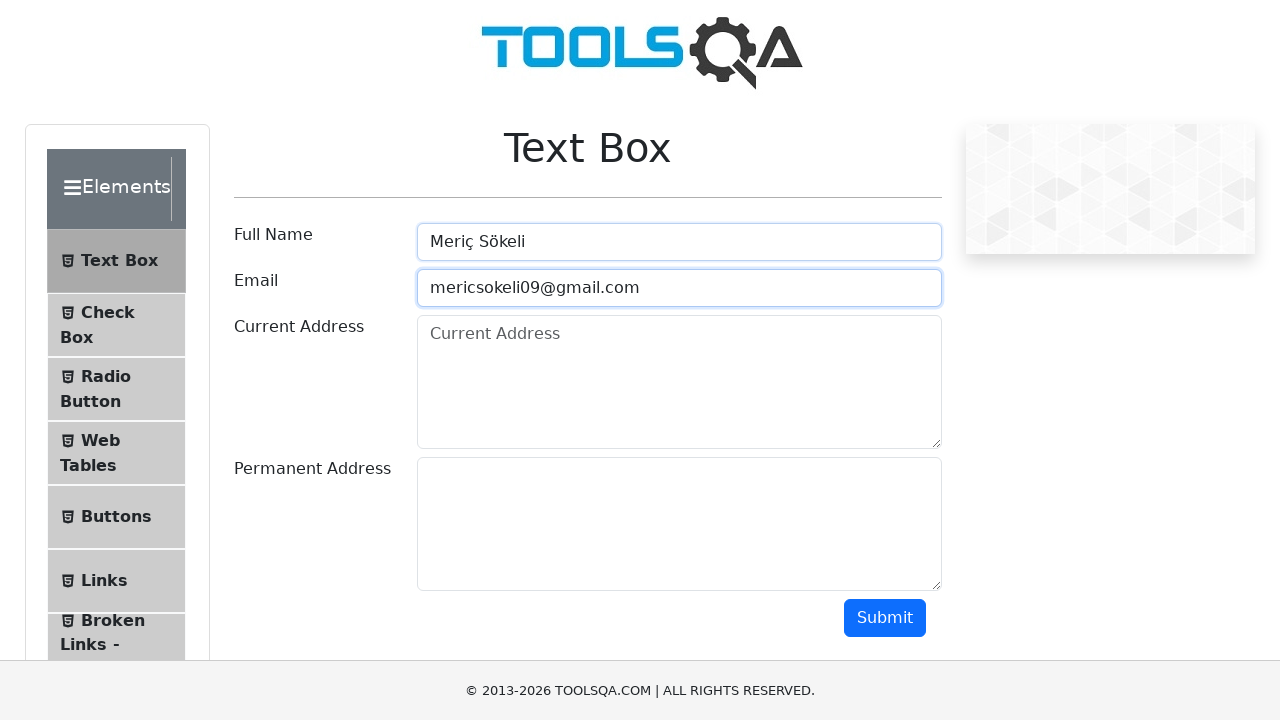

Filled current address field with 'Atatürk mah. 236. sok.No:3/5 Nazilli/AYDIN' on #currentAddress
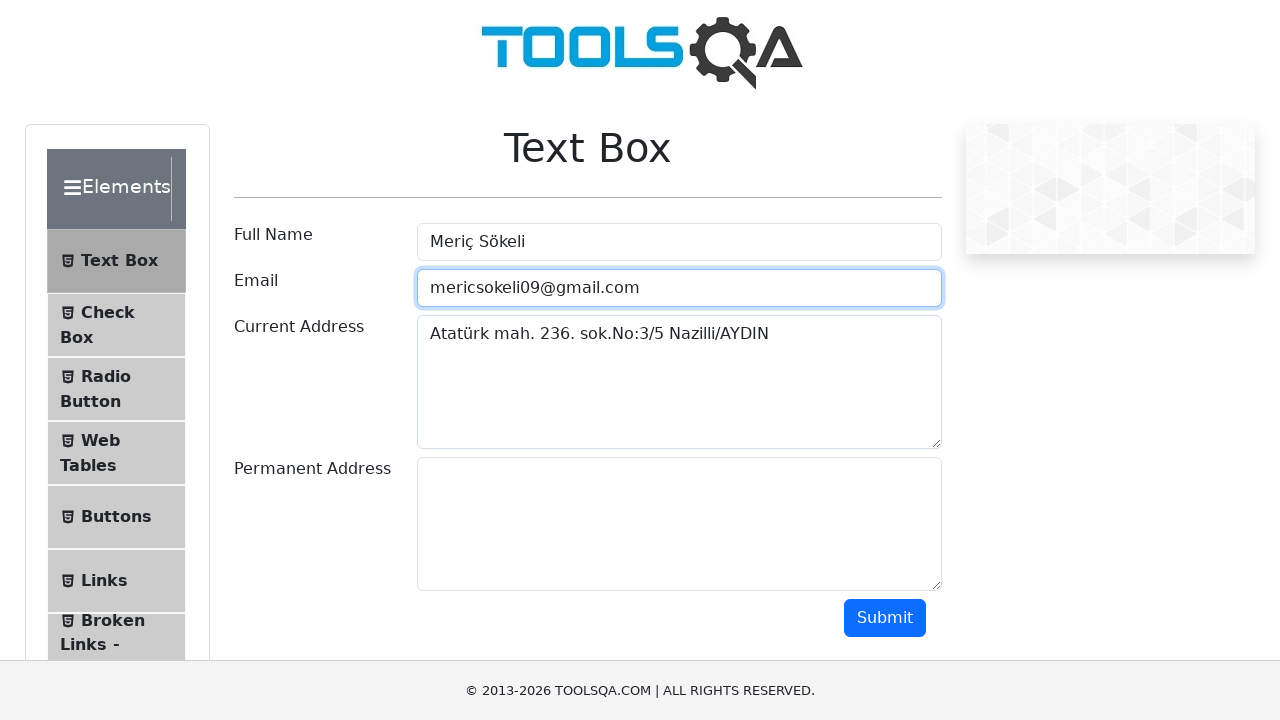

Filled permanent address field with 'Atatürk mah. 236. sok.No:3/5 Nazilli/AYDIN' on #permanentAddress
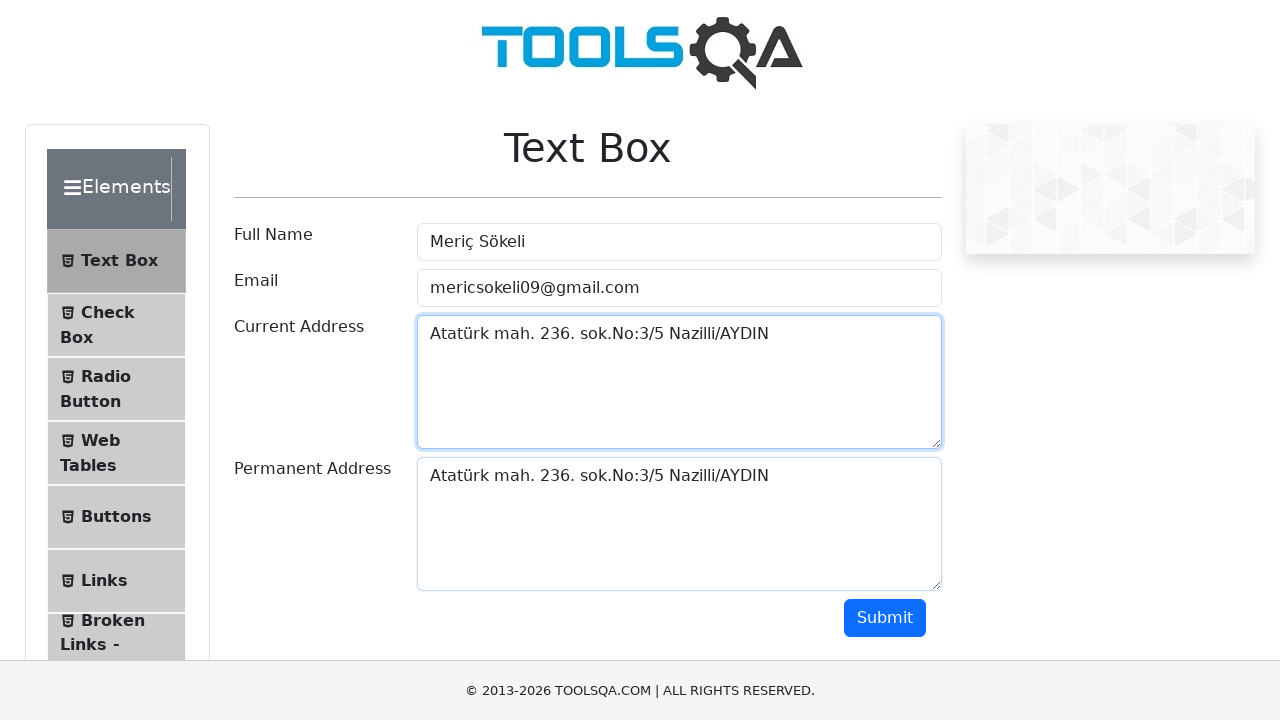

Clicked submit button to submit the form at (885, 618) on #submit
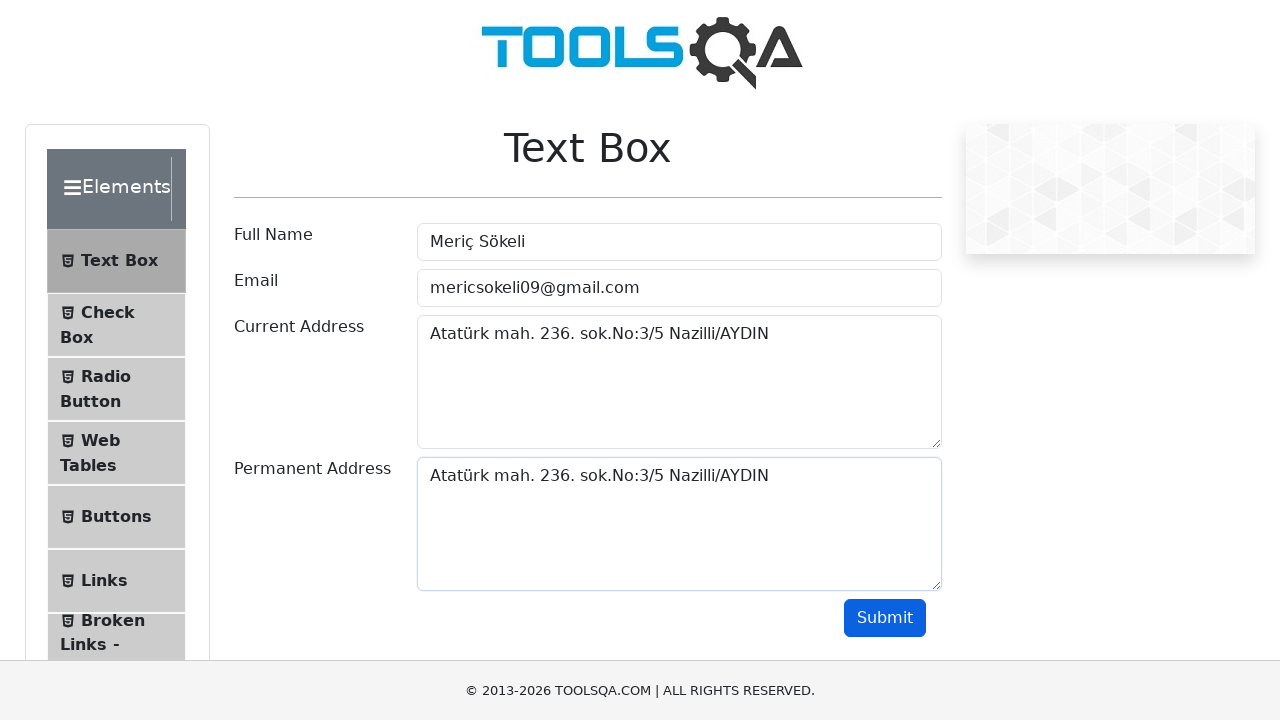

Form submission confirmed - output section appeared
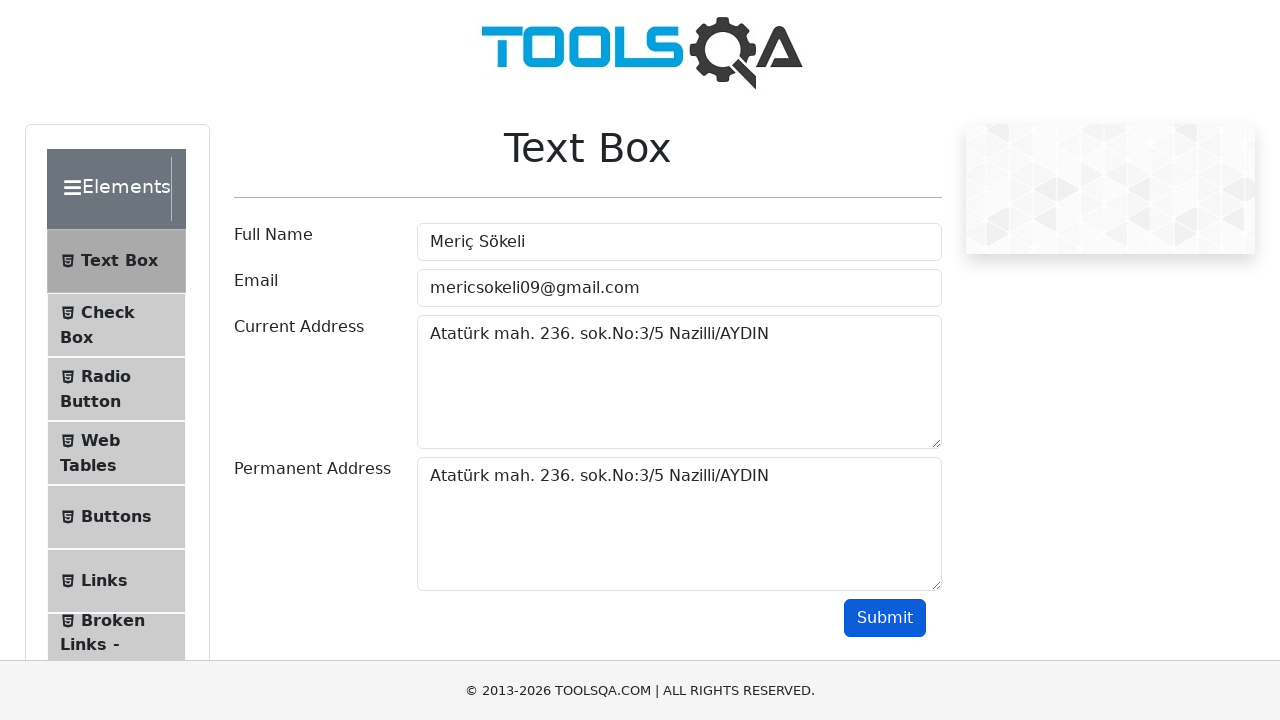

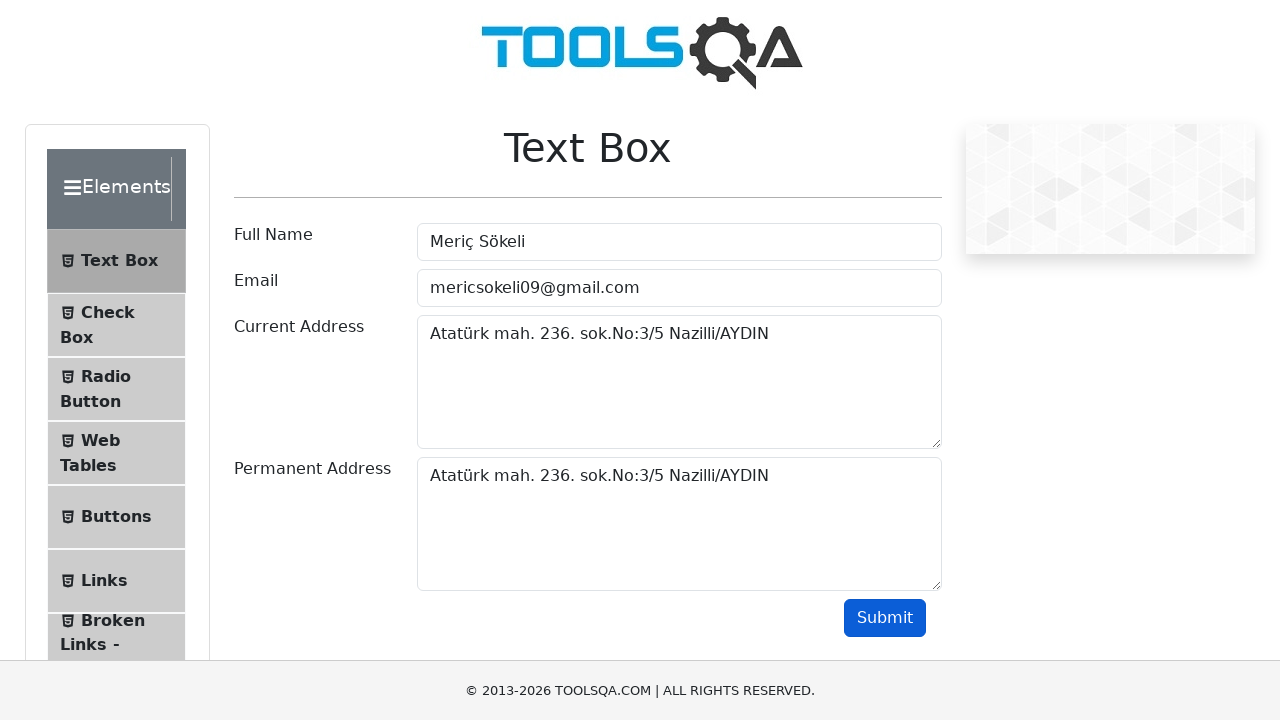